Tests the Contact Us form by navigating to the contact page, filling in the form fields with user information, and submitting the form

Starting URL: https://alchemy.hguy.co/lms

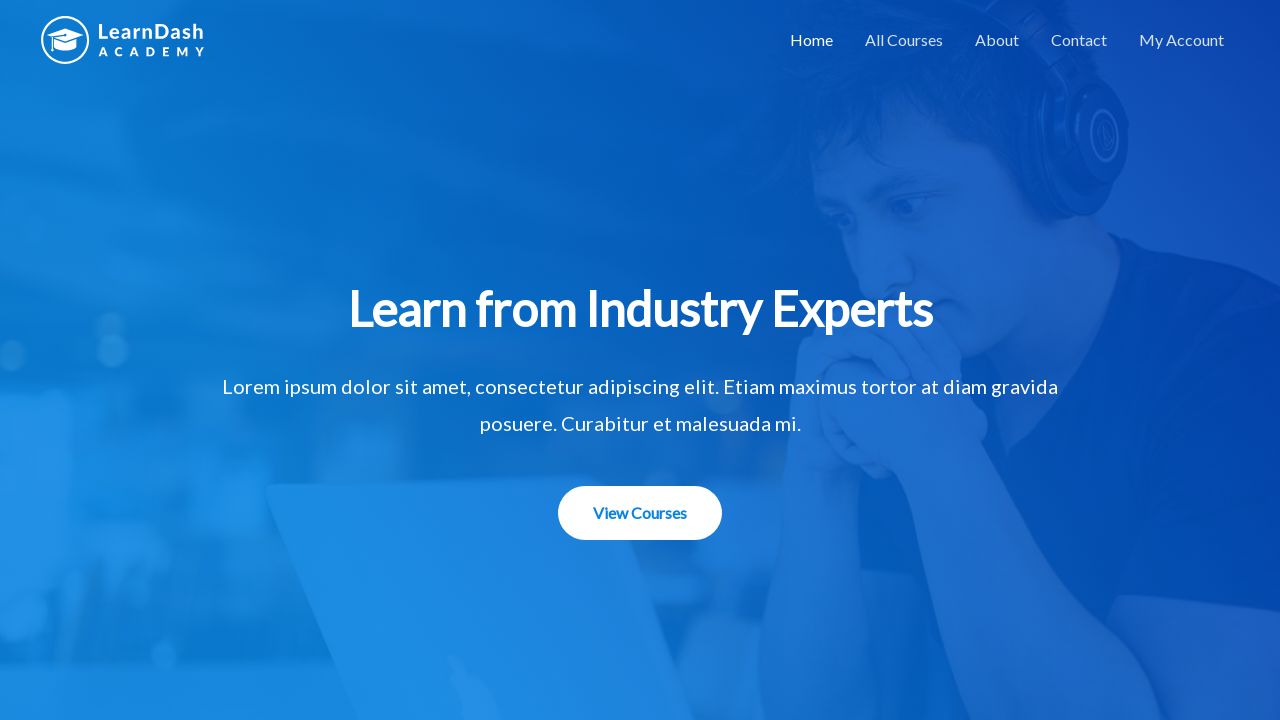

Clicked Contact link to navigate to Contact Us page at (1079, 40) on a:has-text('Contact')
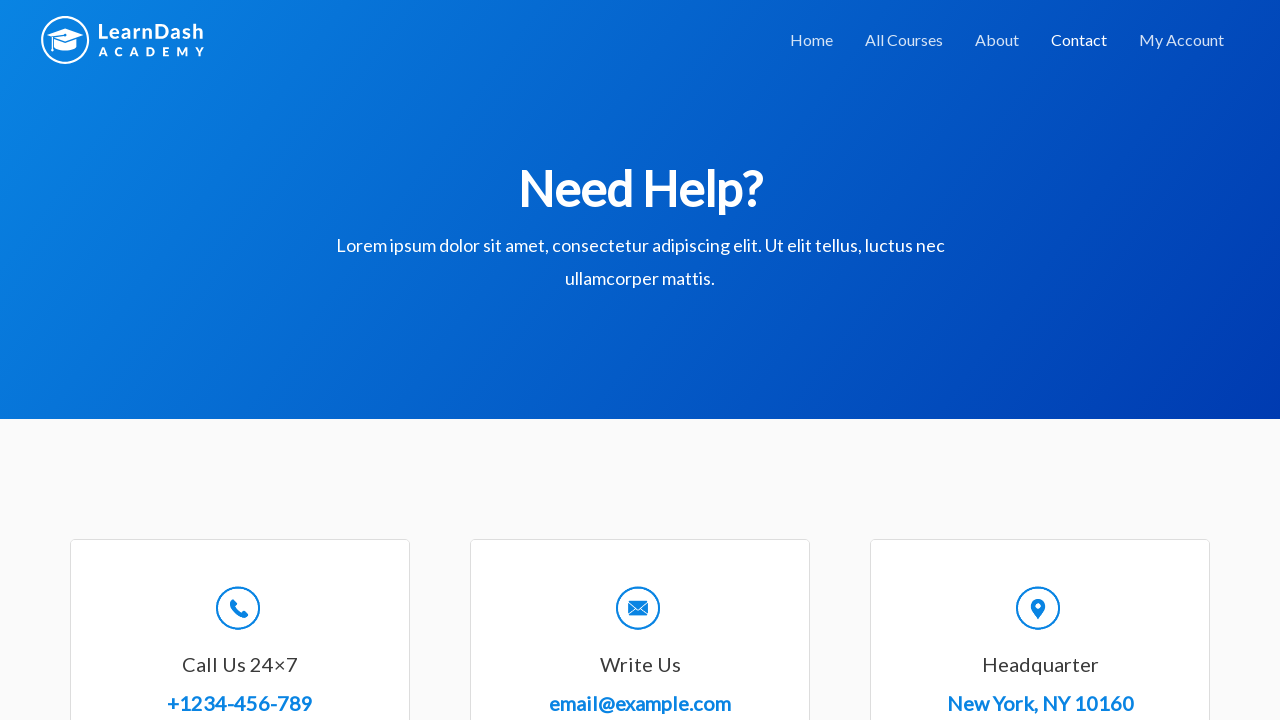

Filled Full Name field with 'Harry Potter' on input[name='wpforms[fields][0]']
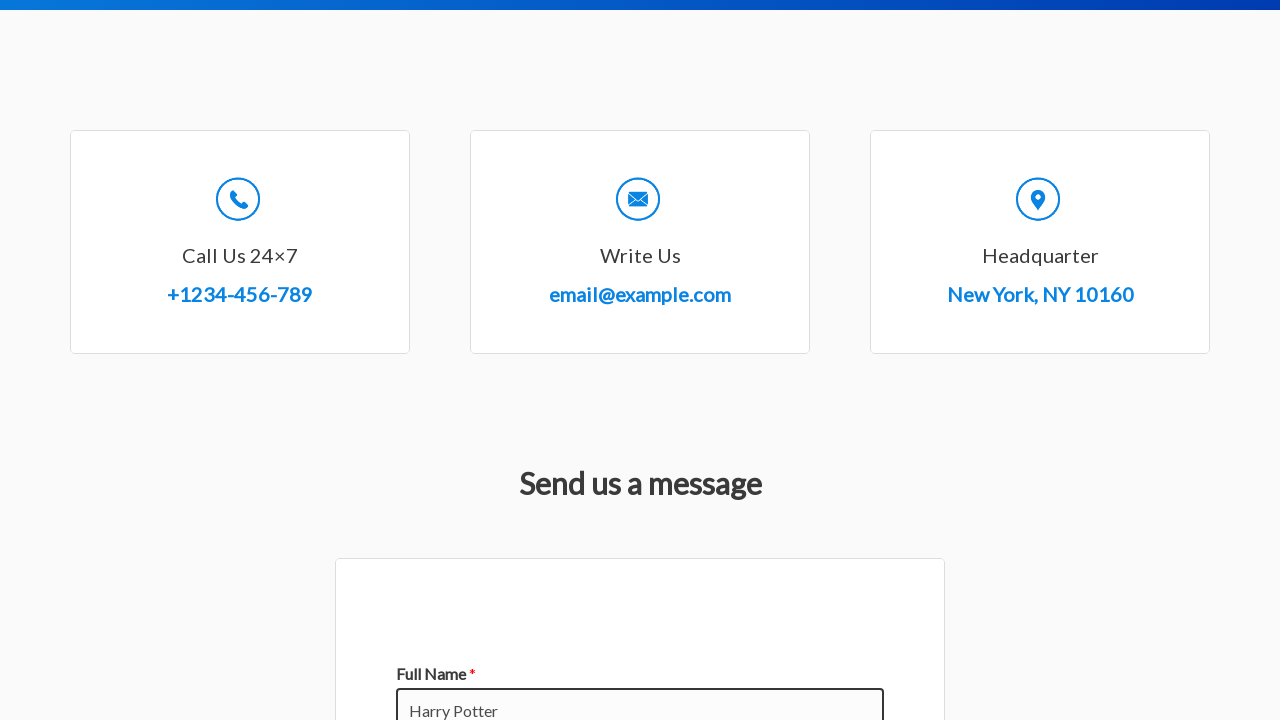

Filled email field with 'ppp@example.com' on input[type='email']
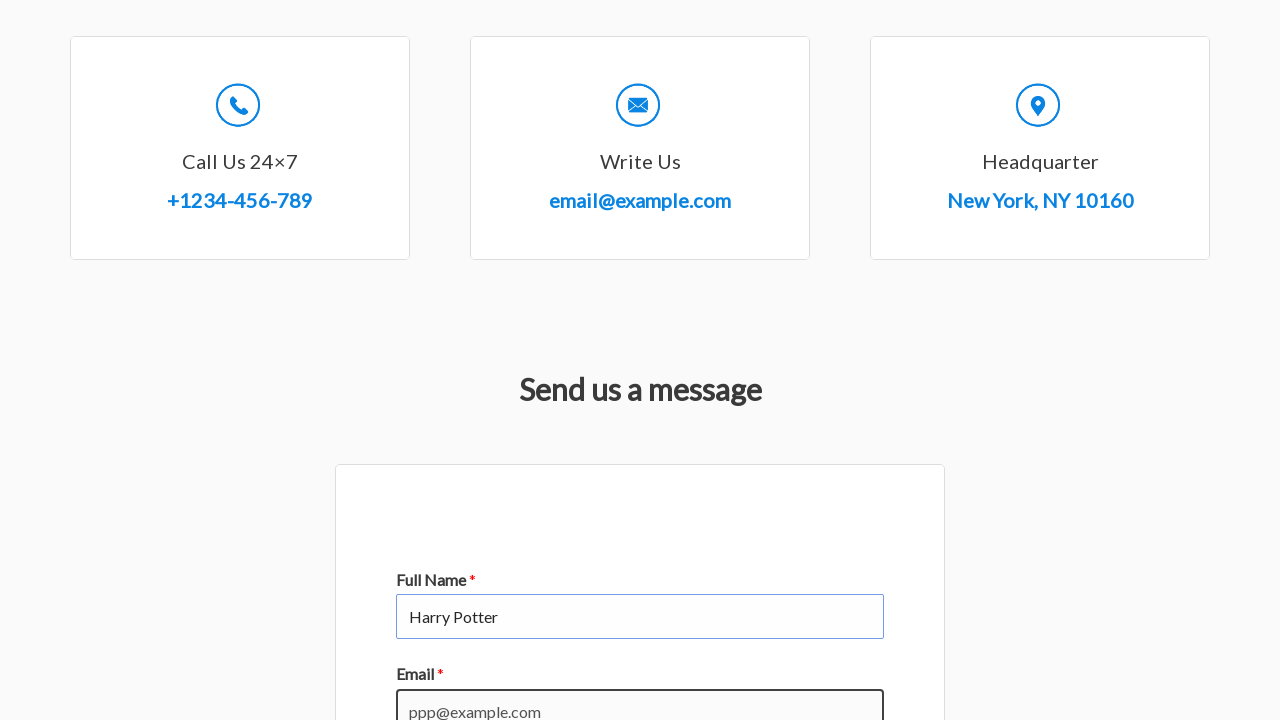

Filled subject field with 'test' on input[name='wpforms[fields][3]']
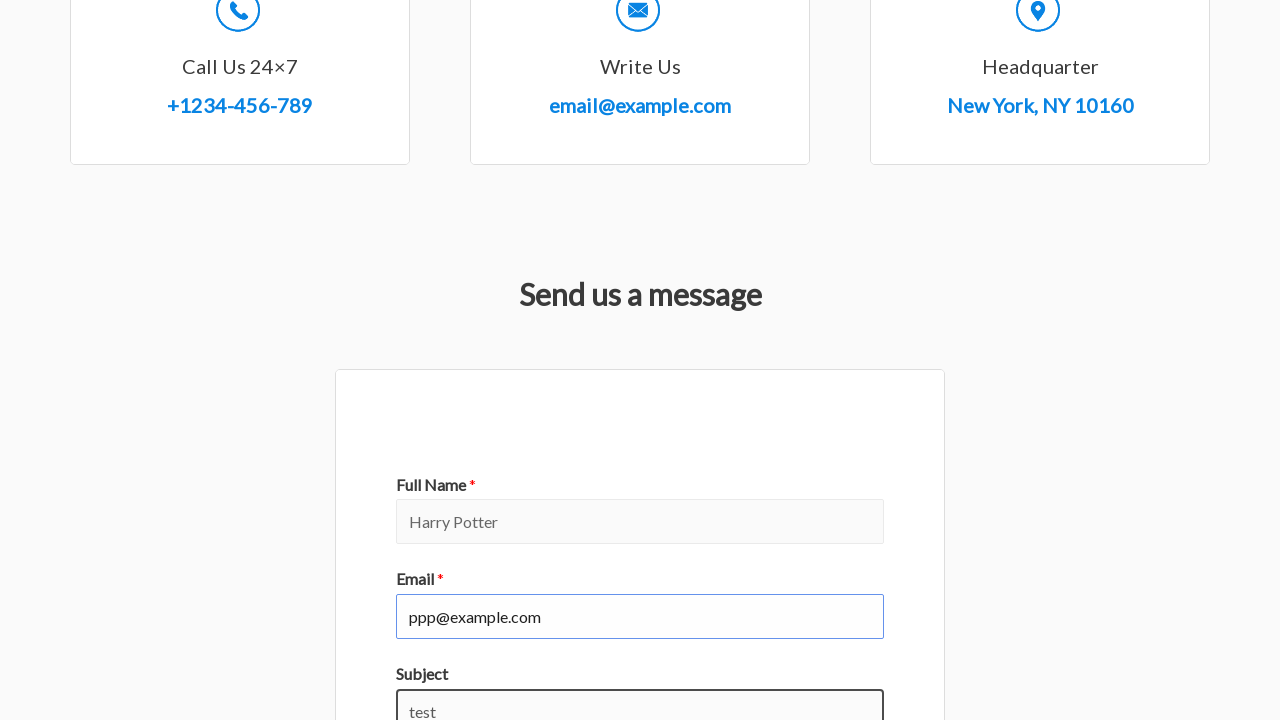

Filled message textarea with 'Contact form fields' on textarea[name='wpforms[fields][2]']
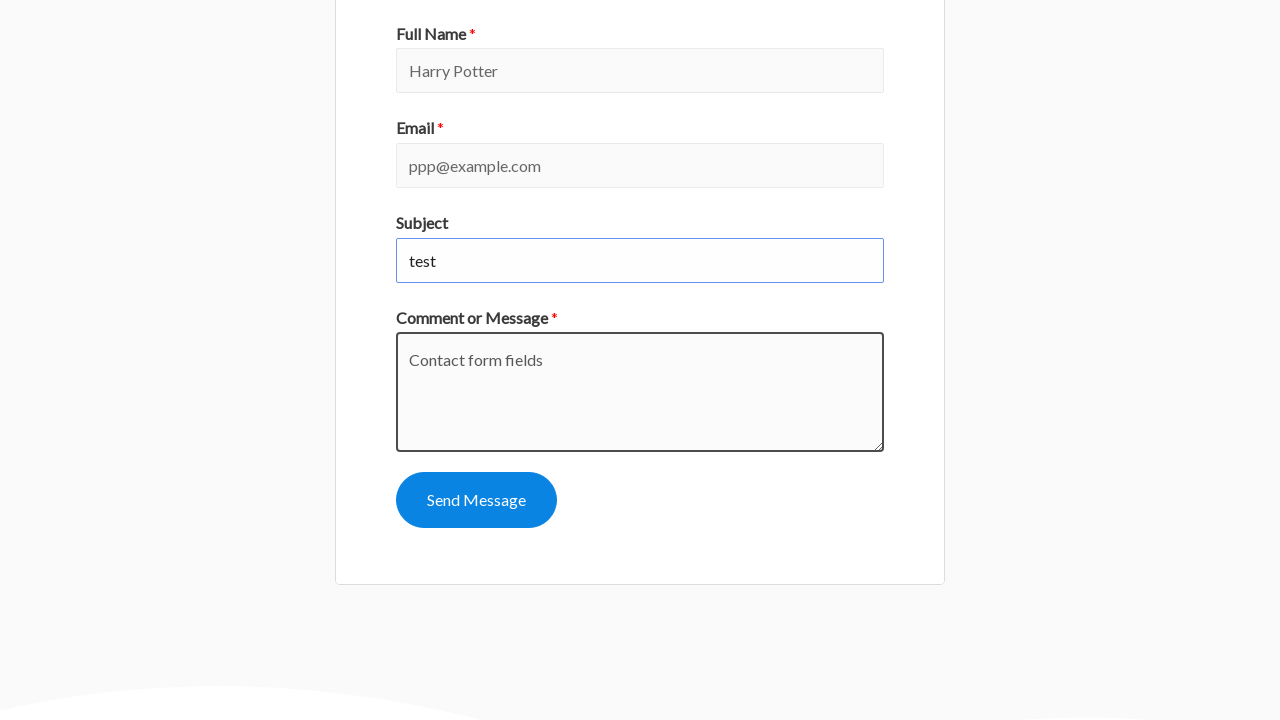

Clicked submit button to submit Contact Us form at (476, 500) on button[type='submit']
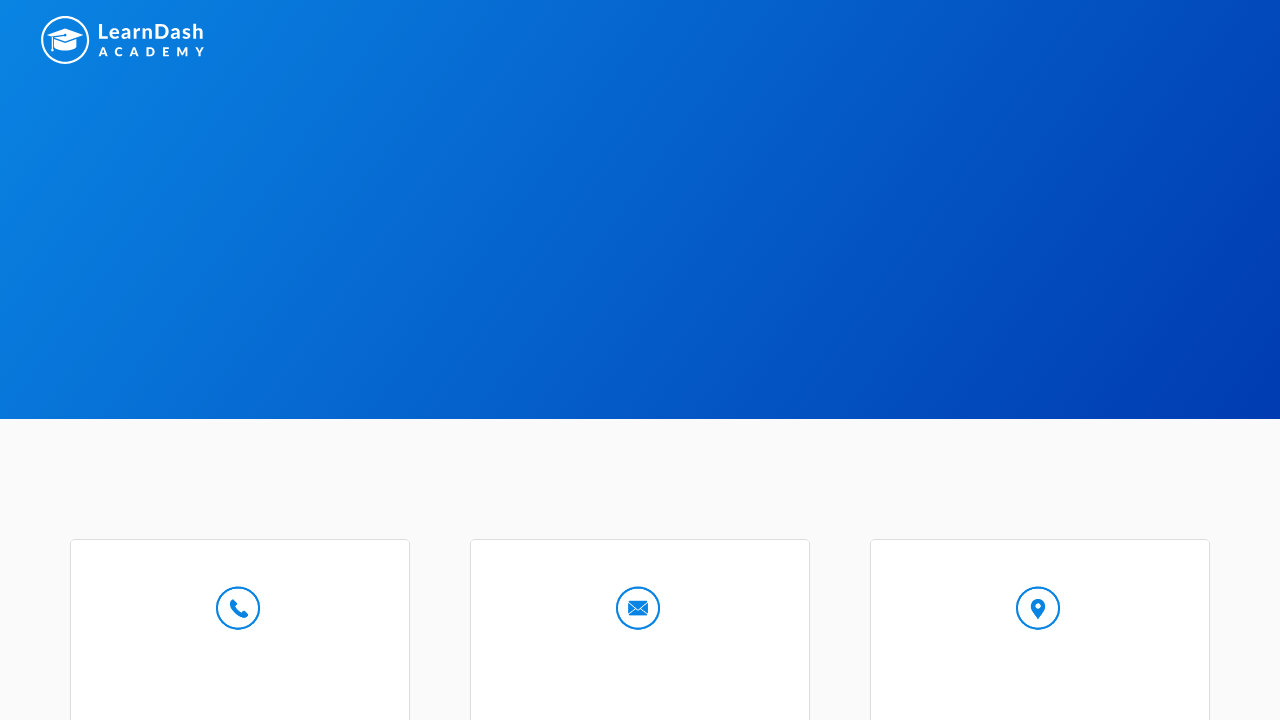

Form submission confirmation message appeared
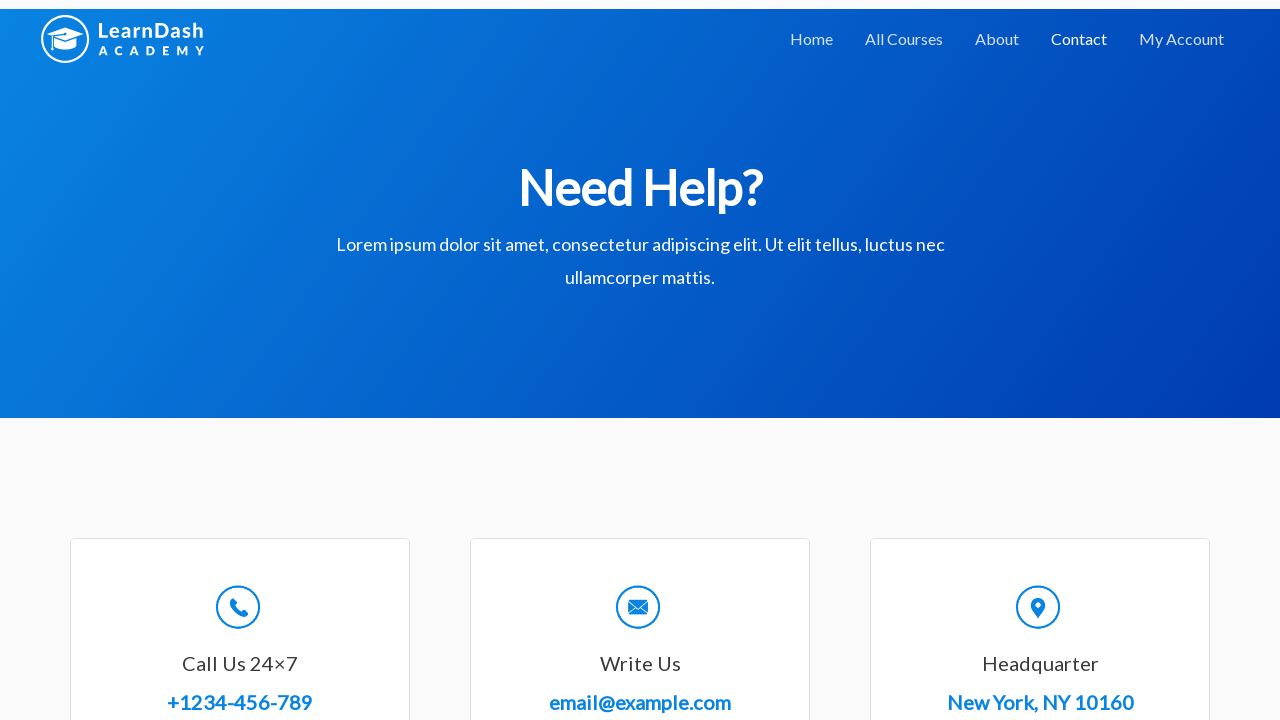

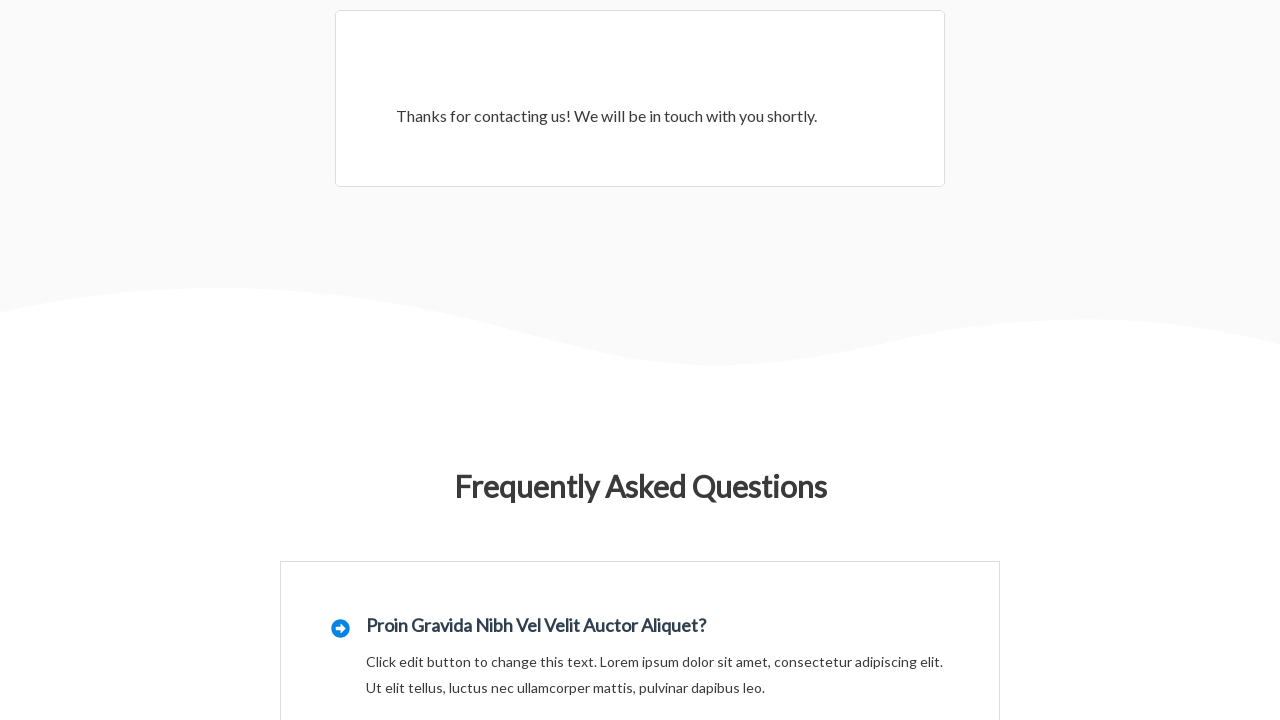